Navigates to the OrangeHRM demo login page and clicks on the OrangeHRM branding link

Starting URL: https://opensource-demo.orangehrmlive.com/web/index.php/auth/login

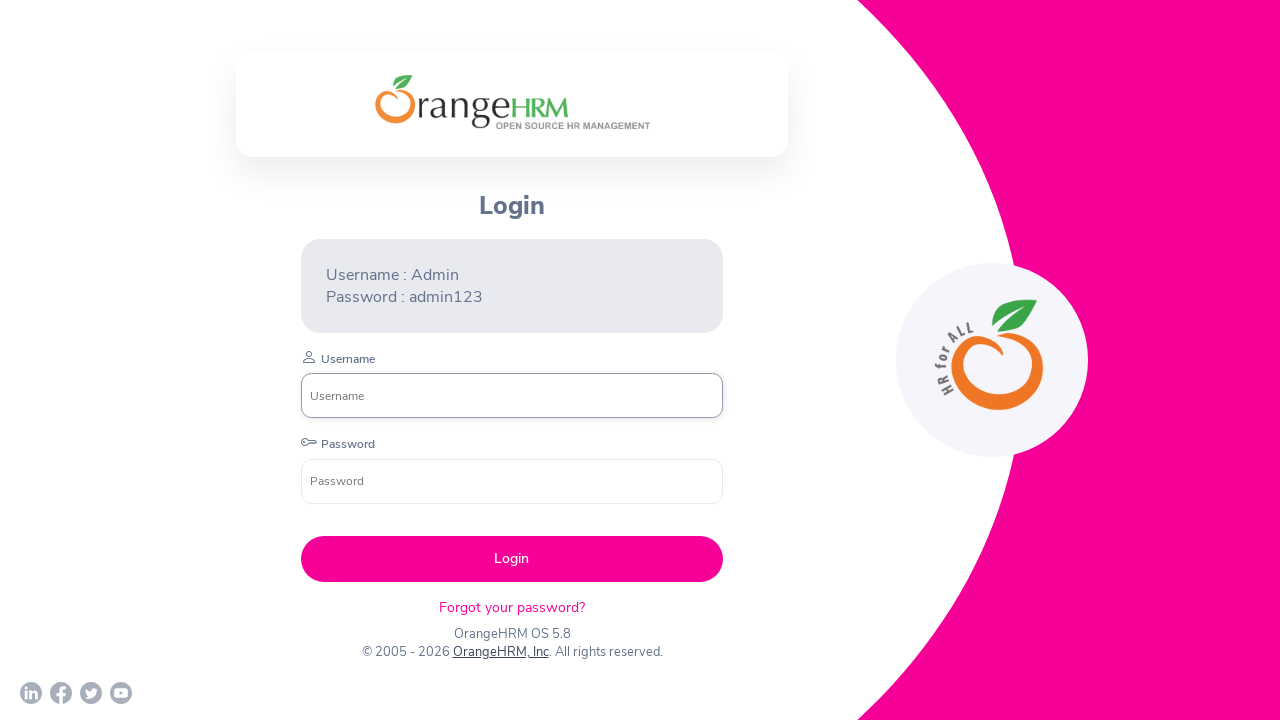

Waited for page to load with networkidle state
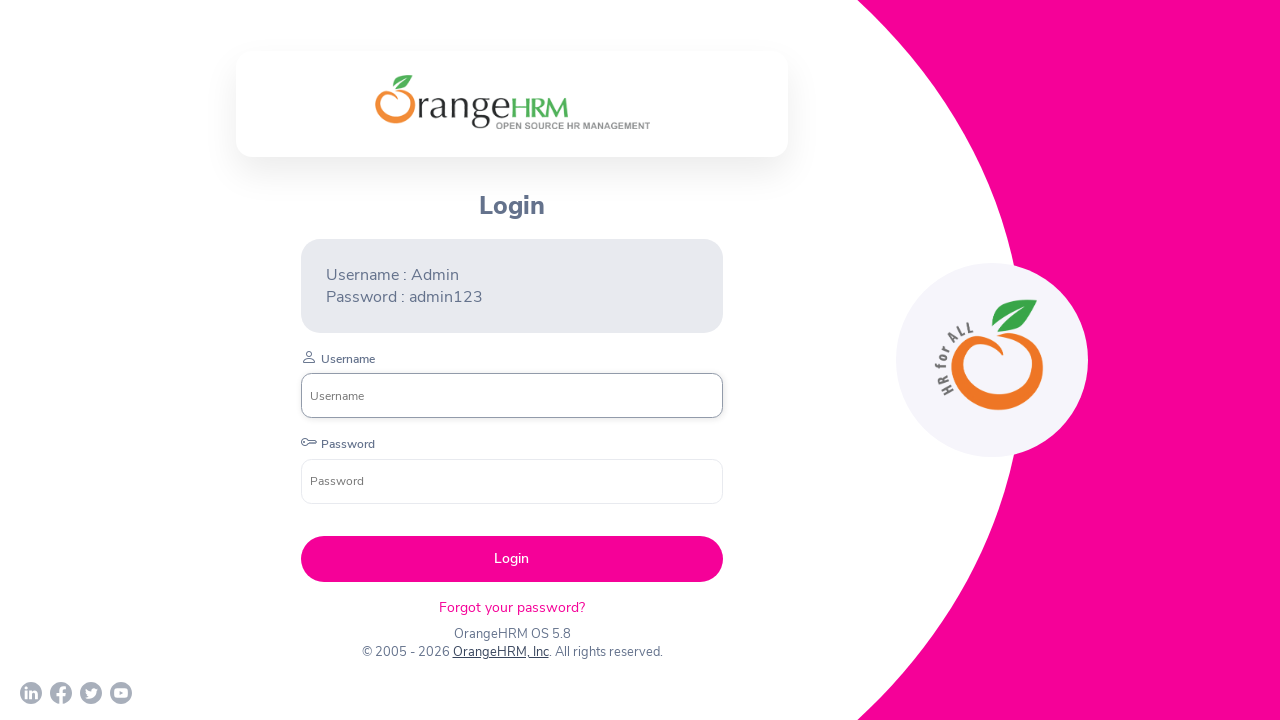

Clicked on the OrangeHRM branding link at (500, 652) on a:has-text('OrangeHRM')
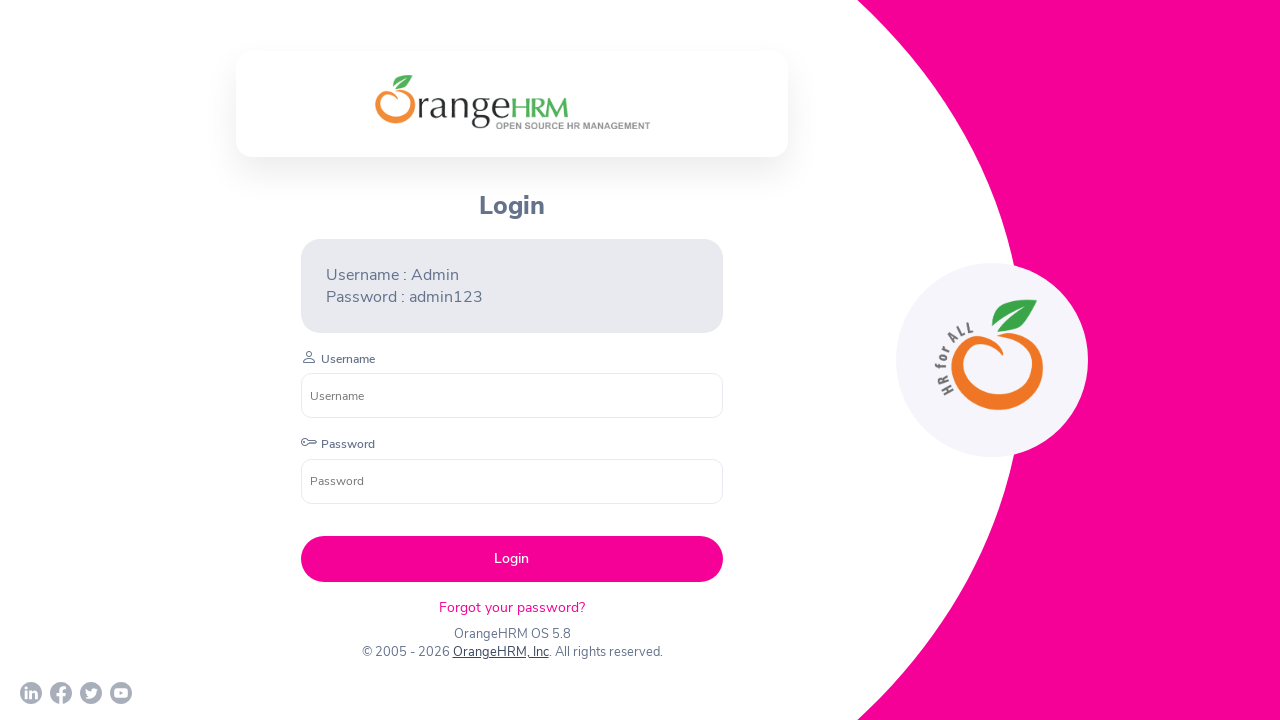

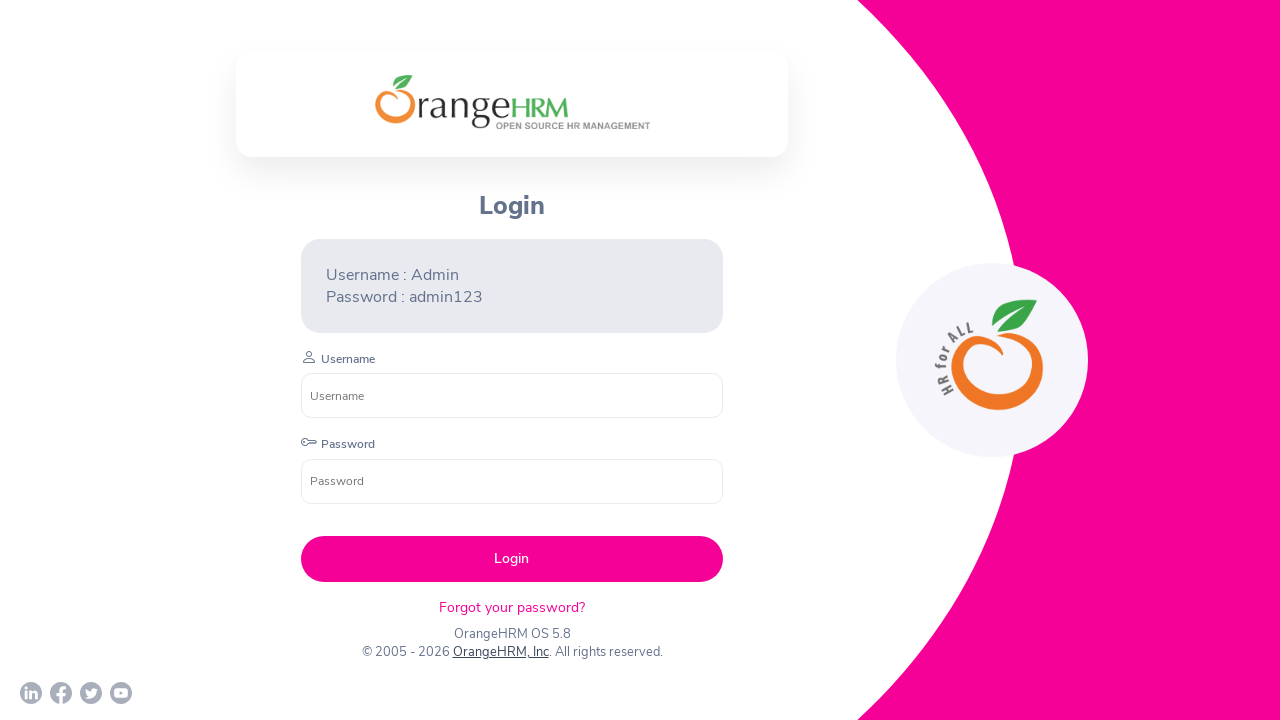